Tests checkbox functionality on a practice website by clicking various checkbox elements including basic checkboxes, notification checkbox, language selection checkboxes, and a toggle switch.

Starting URL: https://www.leafground.com/checkbox.xhtml

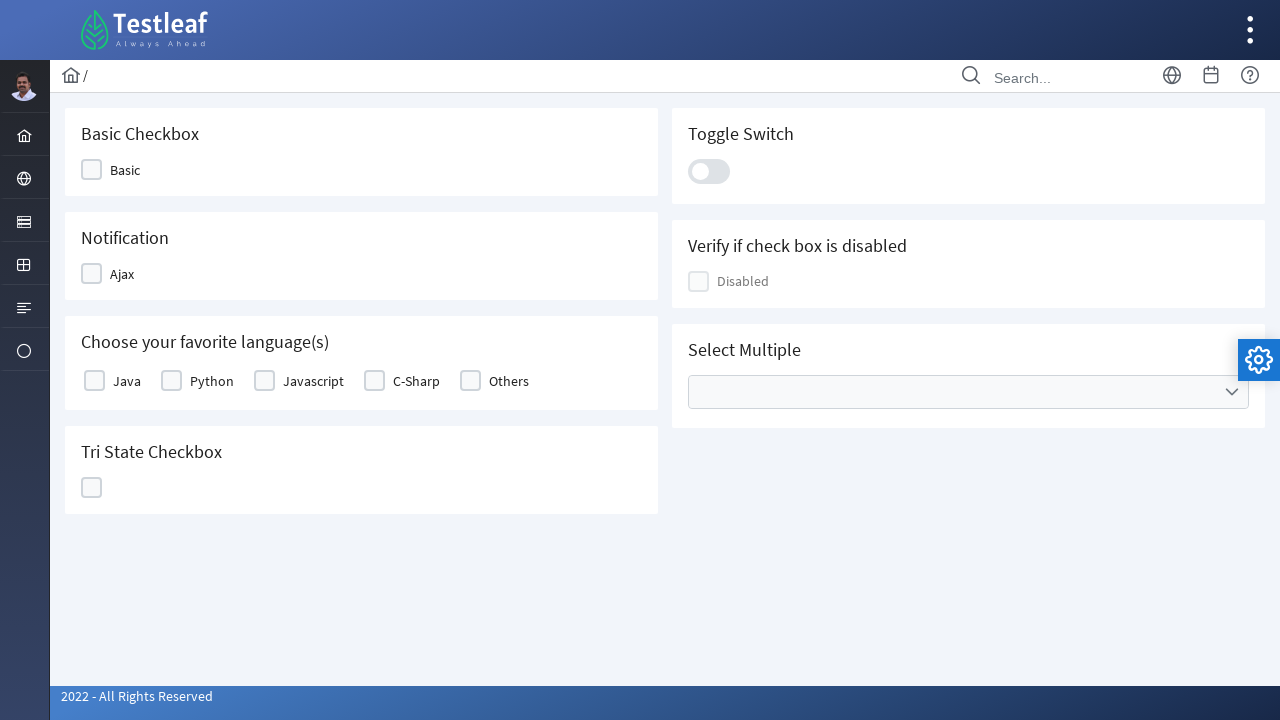

Clicked basic checkbox at (92, 170) on xpath=/html/body/div[1]/div[5]/div[2]/form/div/div[1]/div[1]/div/div/div/div[2]
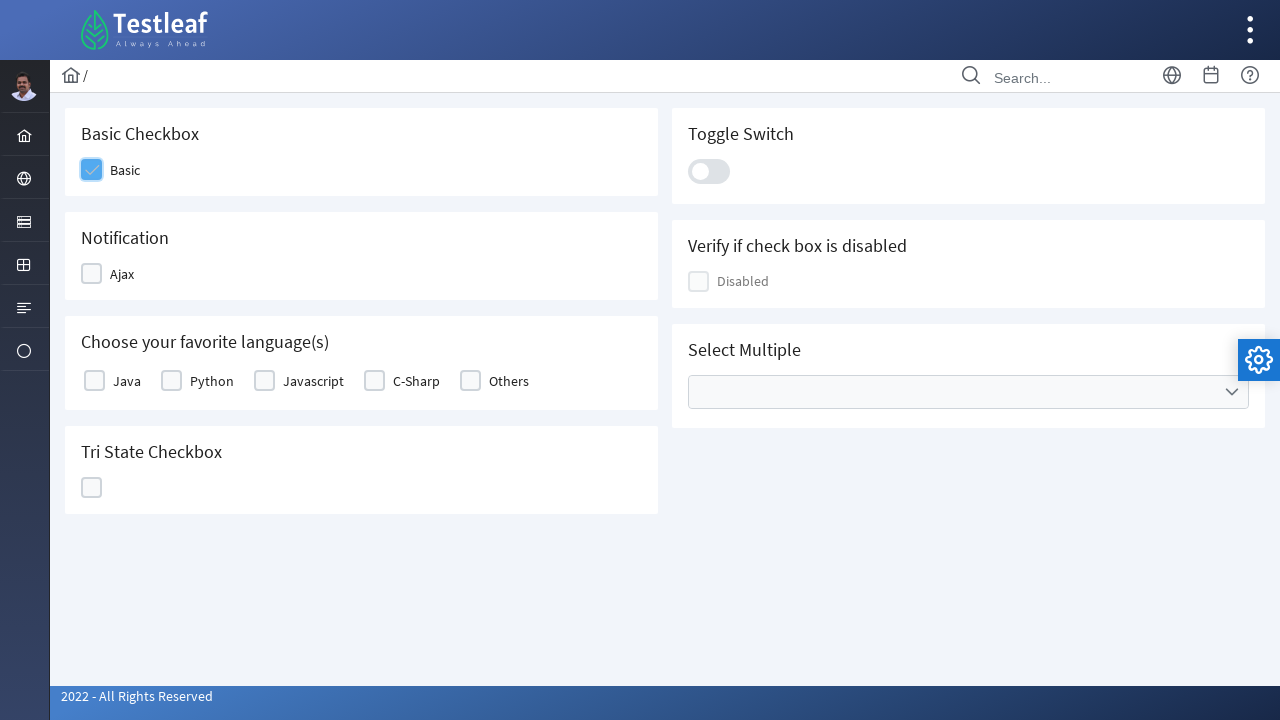

Clicked notification checkbox at (92, 274) on xpath=/html/body/div[1]/div[5]/div[2]/form/div/div[1]/div[2]/div/div/div/div[2]
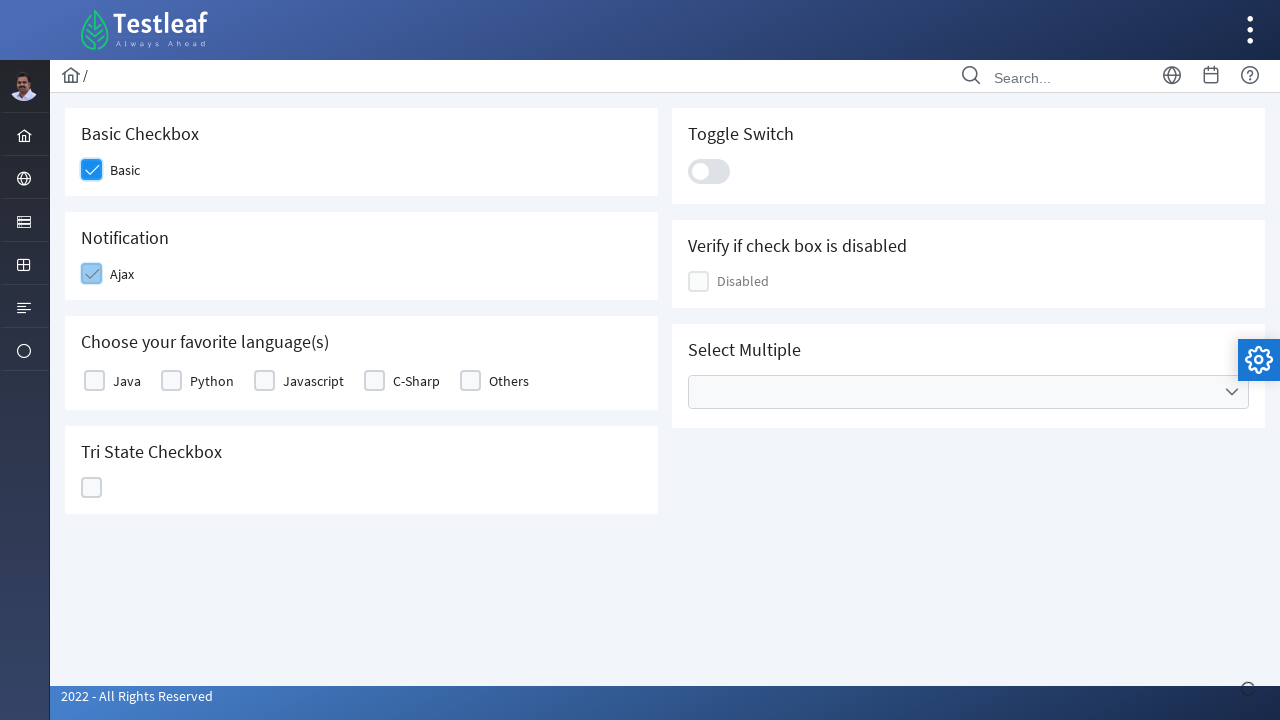

Clicked first language checkbox at (94, 381) on xpath=/html/body/div[1]/div[5]/div[2]/form/div/div[1]/div[3]/div/div/table/tbody
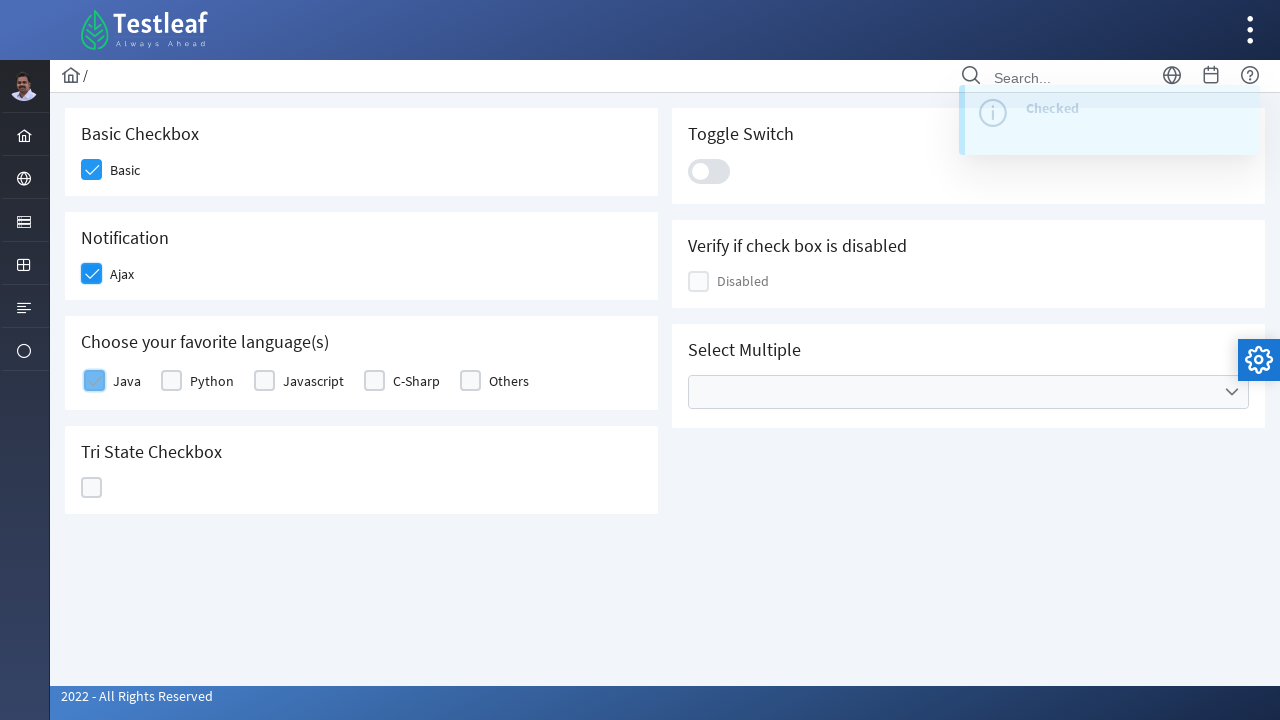

Clicked second language checkbox at (172, 381) on xpath=/html/body/div[1]/div[5]/div[2]/form/div/div[1]/div[3]/div/div/table/tbody
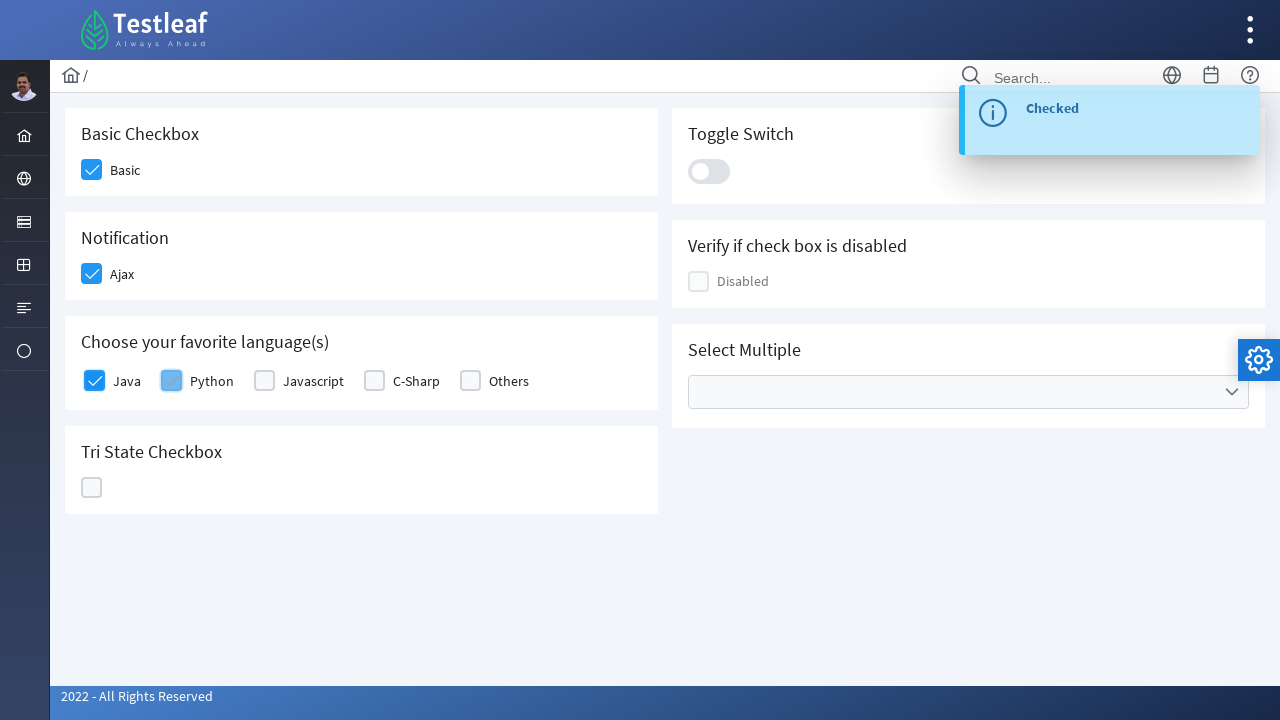

Clicked fifth language checkbox at (470, 381) on xpath=/html/body/div[1]/div[5]/div[2]/form/div/div[1]/div[3]/div/div/table/tbody
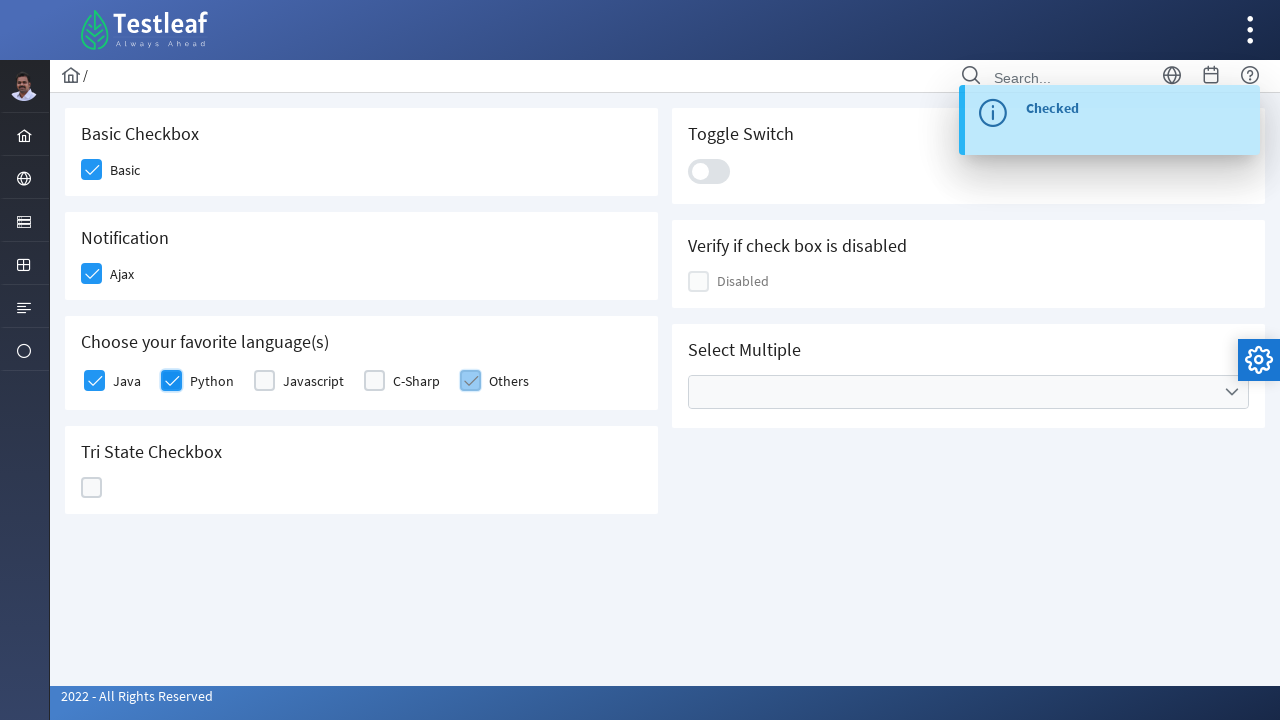

Clicked toggle switch at (709, 171) on xpath=/html/body/div[1]/div[5]/div[2]/form/div/div[2]/div[1]/div/div[2]
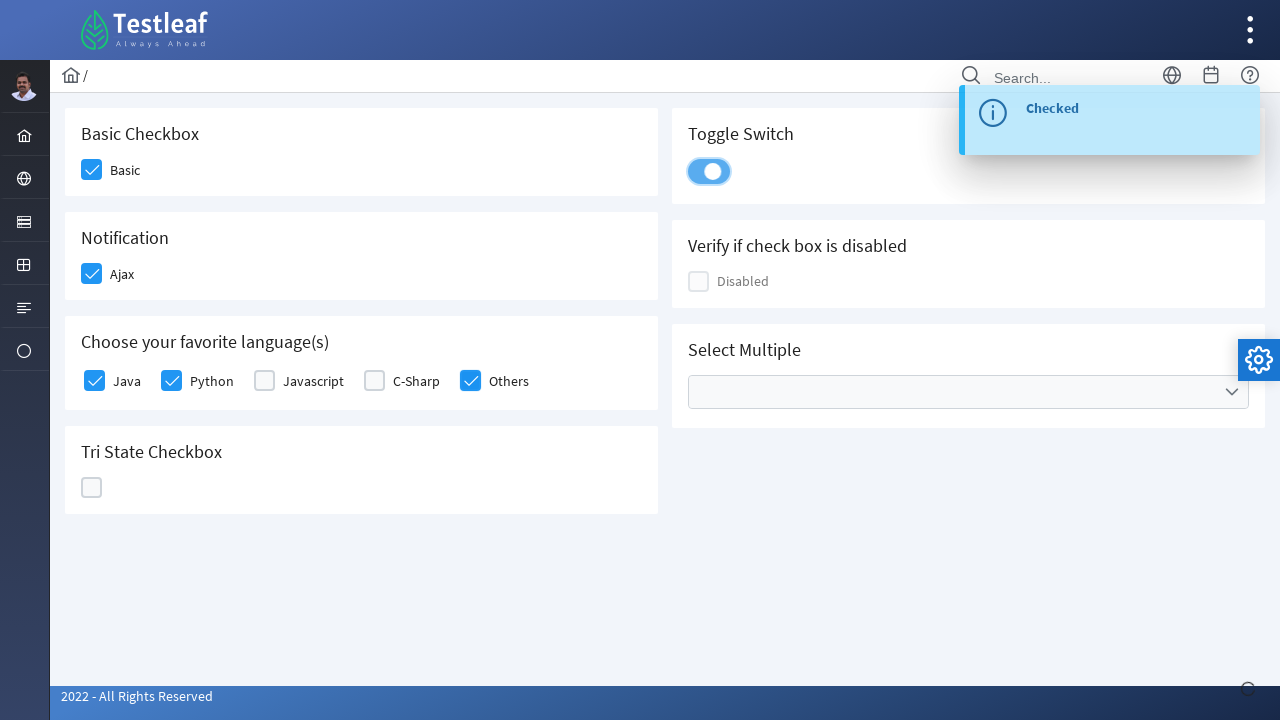

Verified checkbox element is enabled
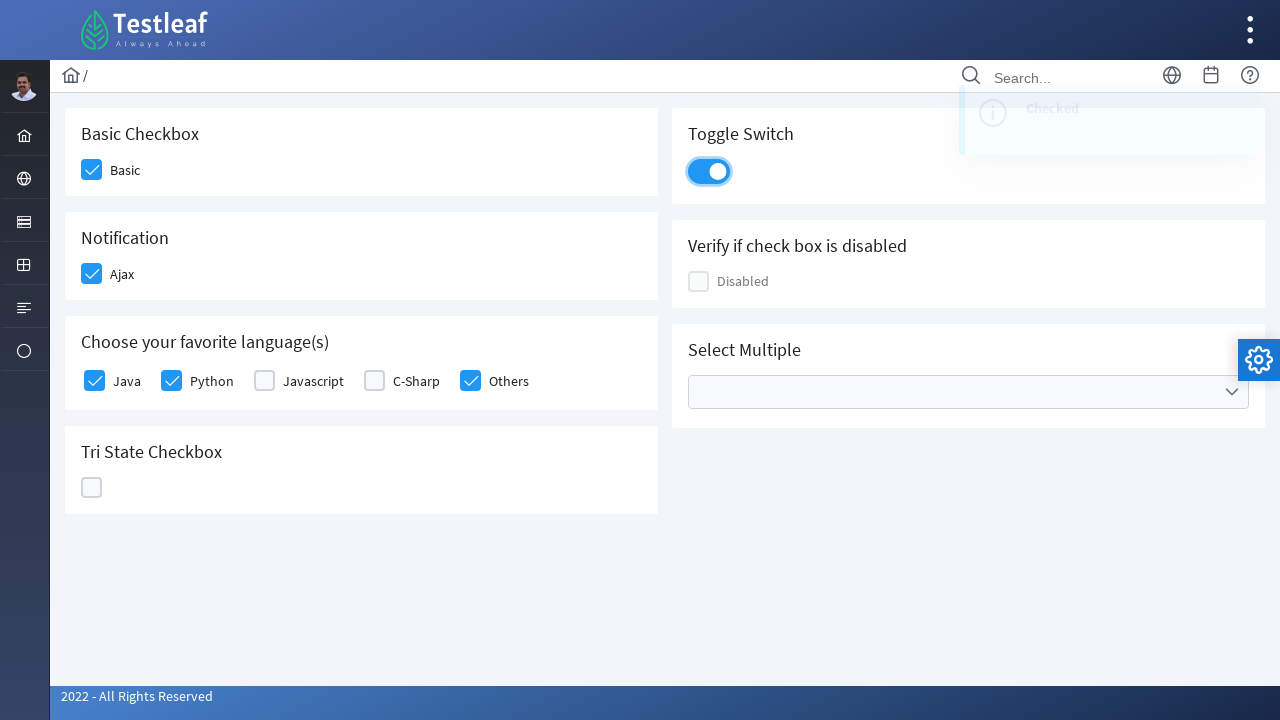

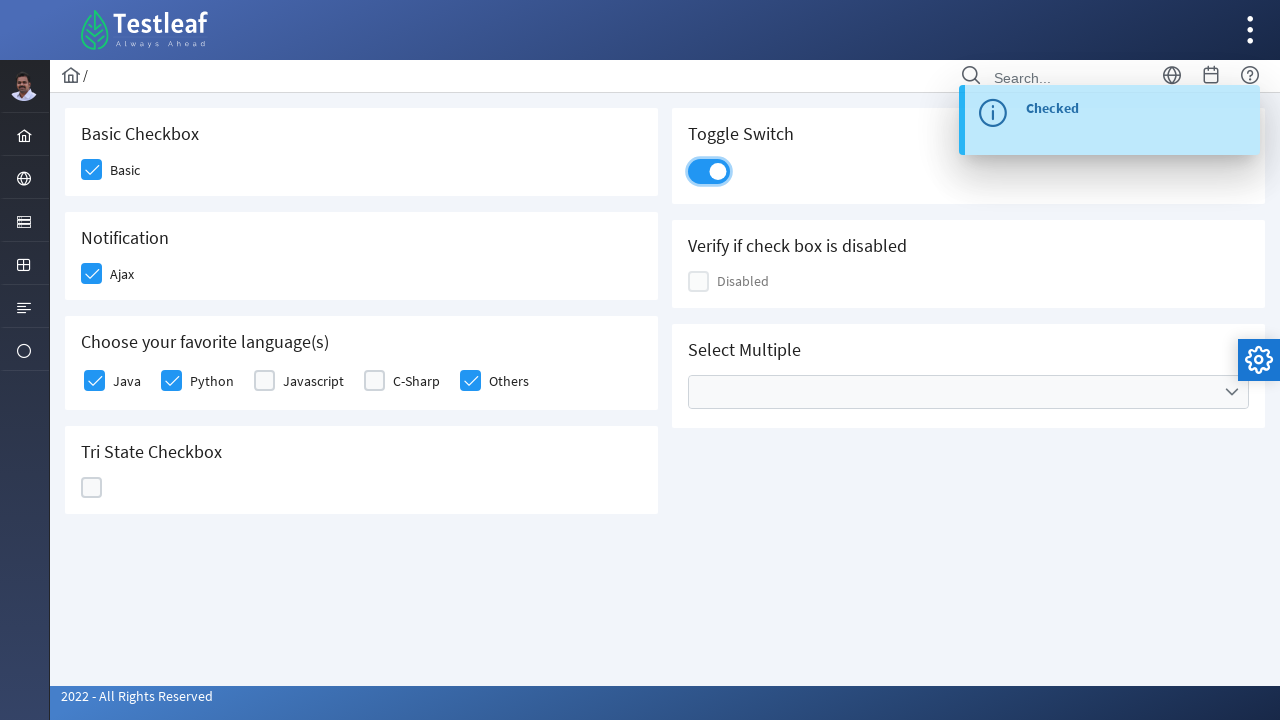